Tests the add to cart functionality on a Newegg product page by navigating to an RTX 4090 graphics card listing and clicking the add to cart button.

Starting URL: https://www.newegg.com/msi-geforce-rtx-4090-rtx-4090-gaming-x-trio-24g/p/N82E16814137761?Description=RTX%204090&cm_re=RTX_4090-_-14-137-761-_-Product&quicklink=true

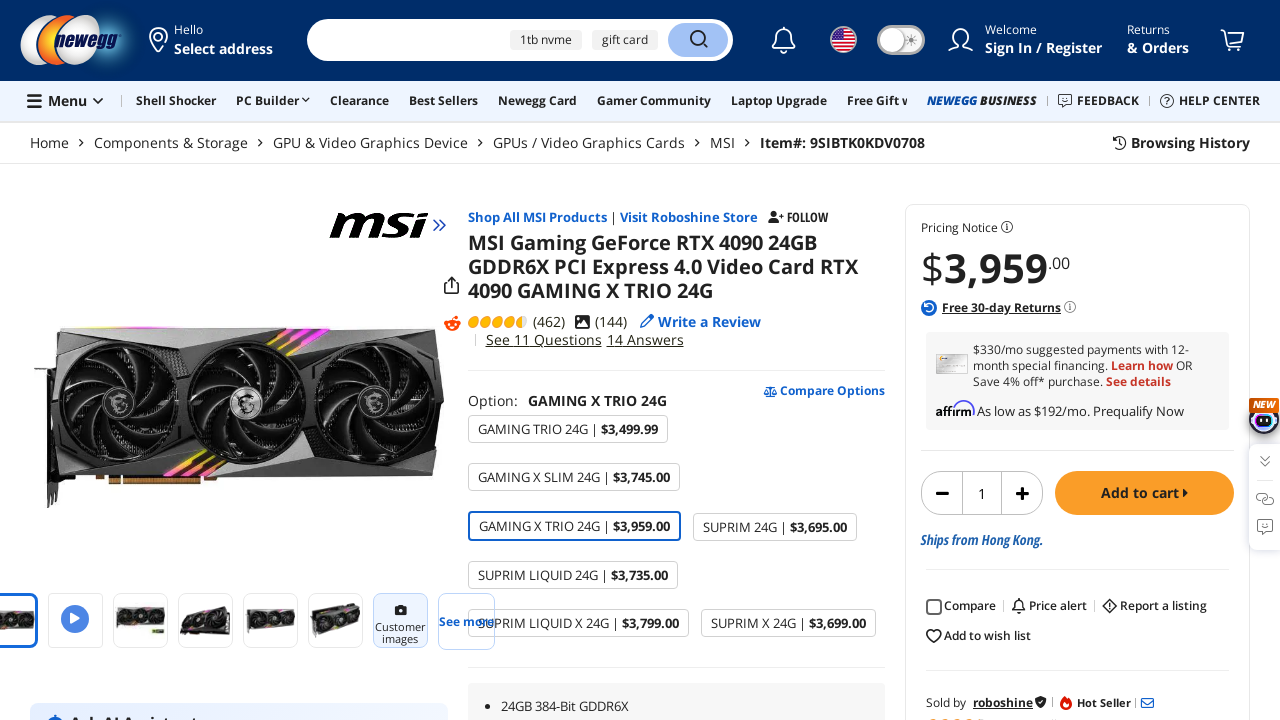

Waited for product buy section to load on RTX 4090 page
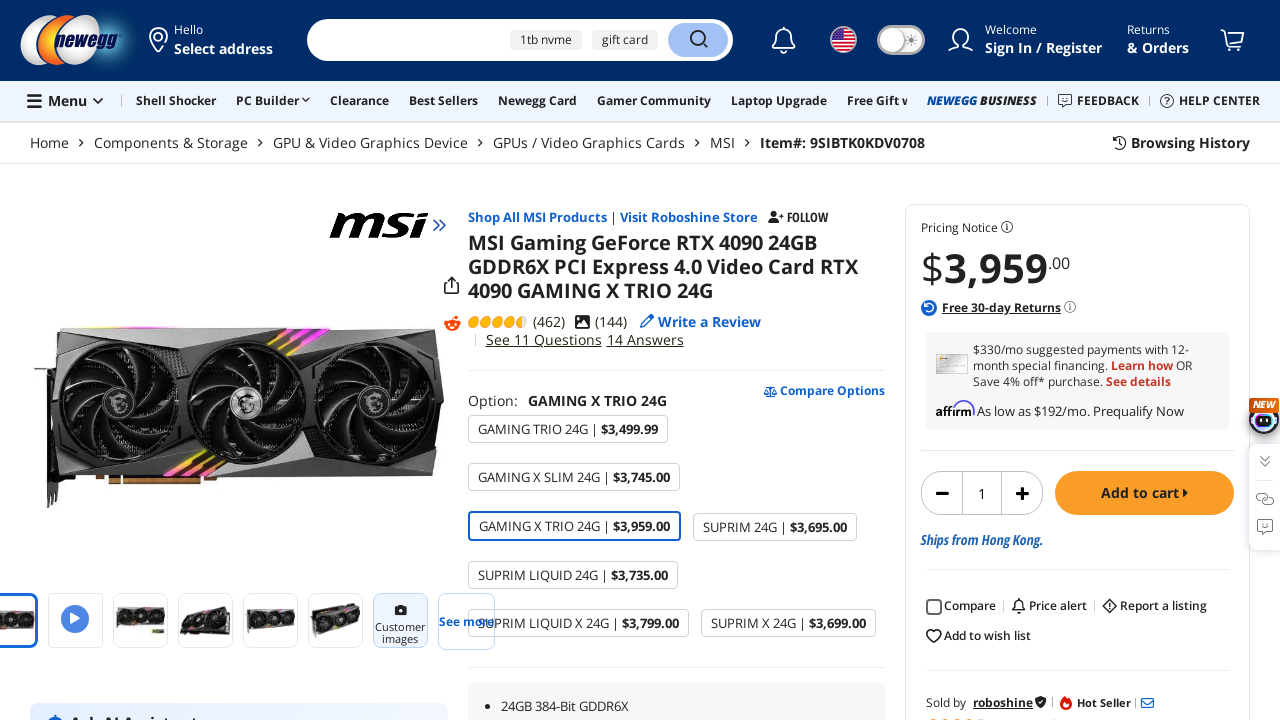

Clicked add to cart button for RTX 4090 graphics card at (1144, 493) on xpath=//*[@id="ProductBuy"]/div/div[2]/button
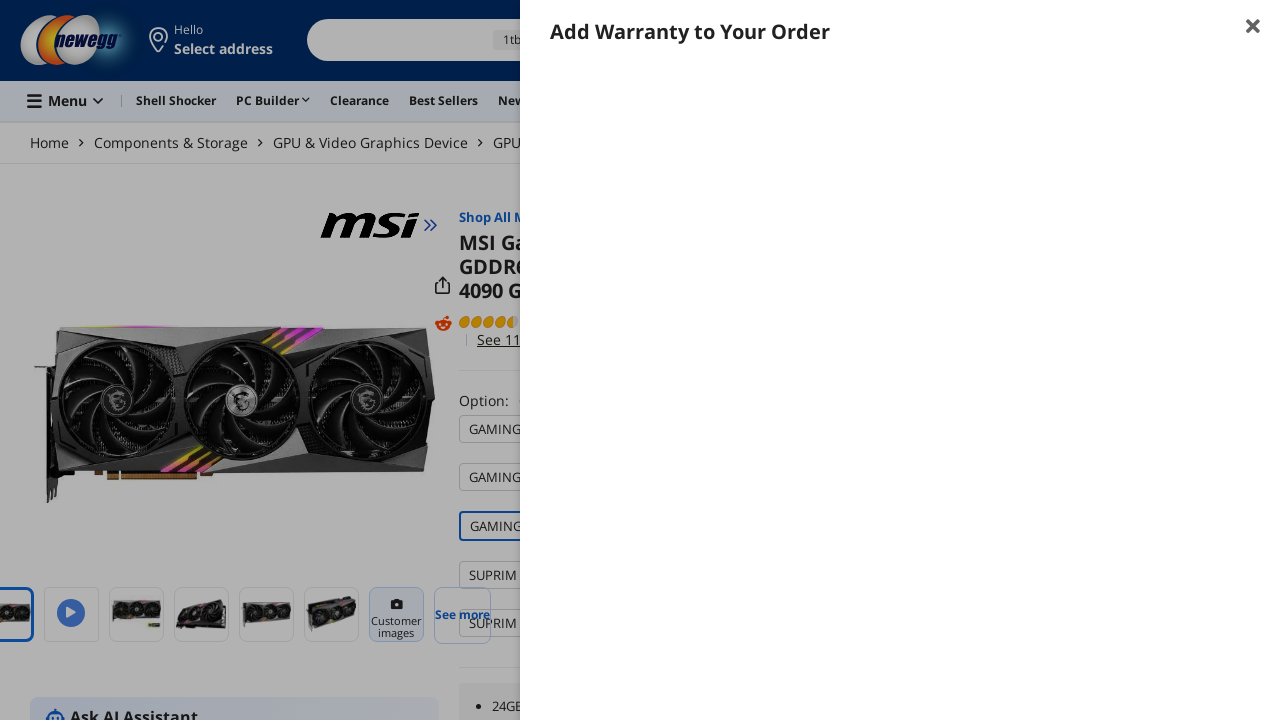

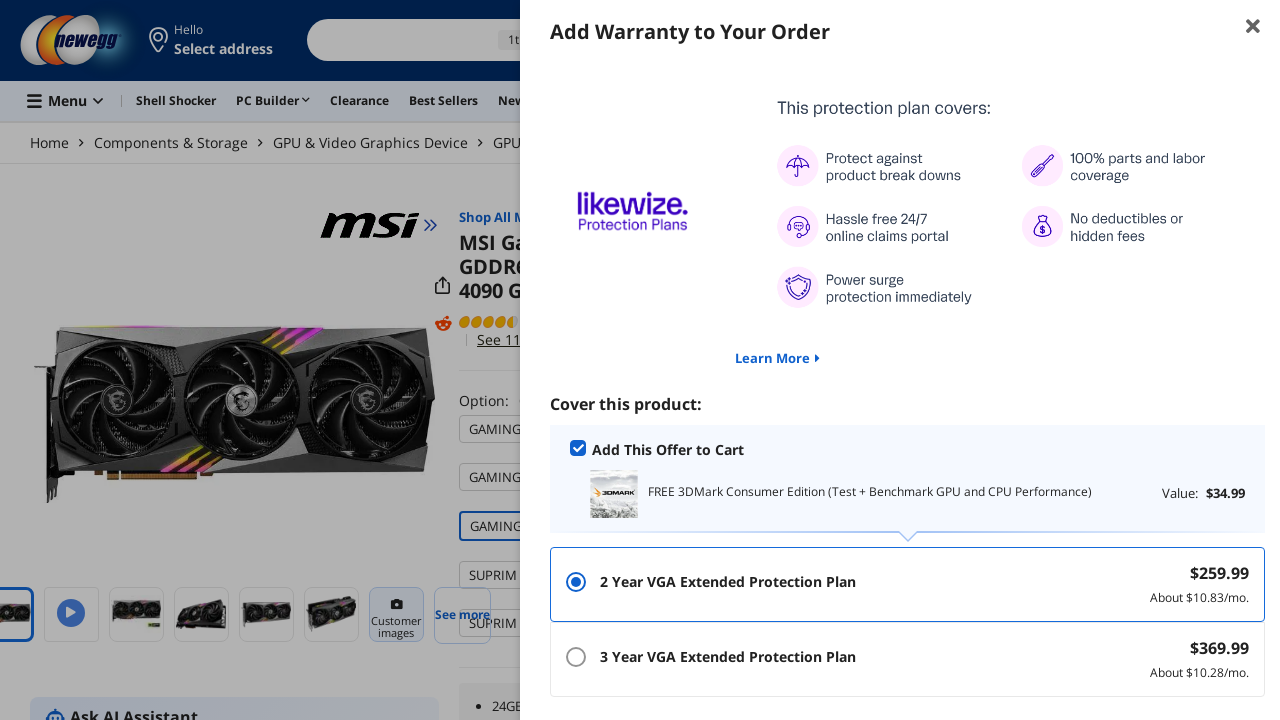